Tests the resizable element functionality by clicking and dragging the resize handle to change the element's dimensions

Starting URL: http://demoqa.com/resizable/

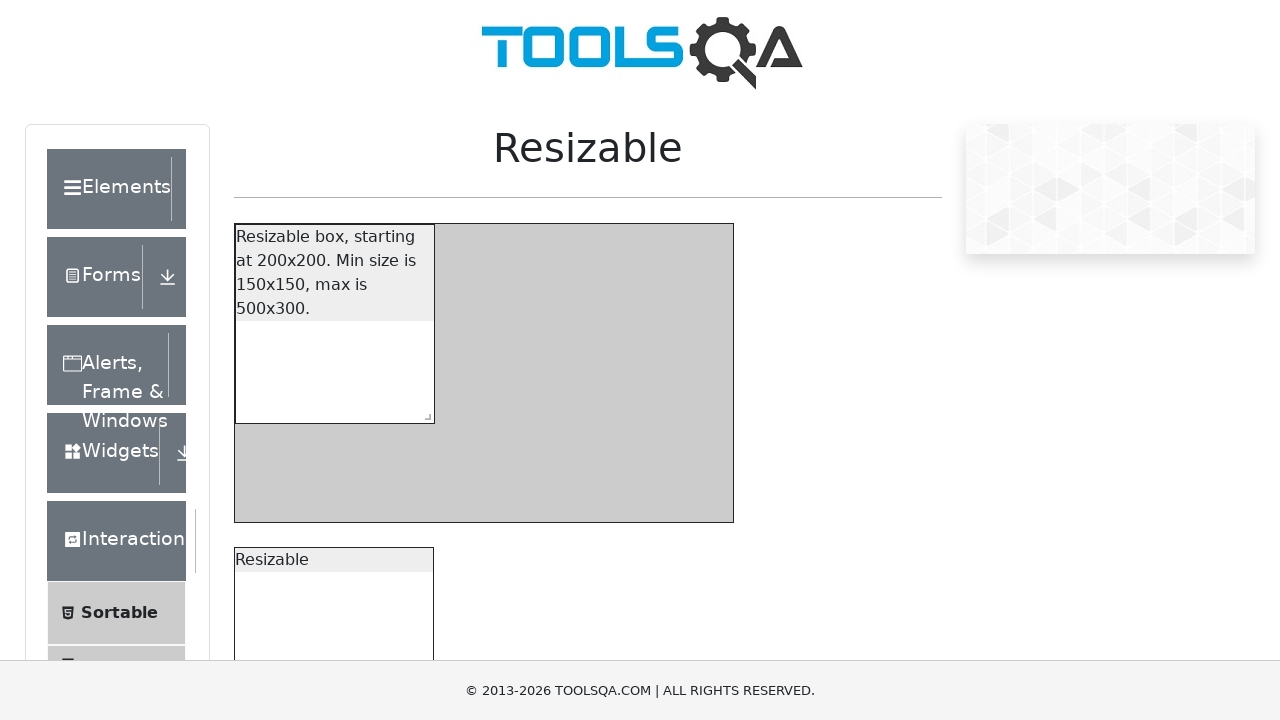

Located the resize handle element
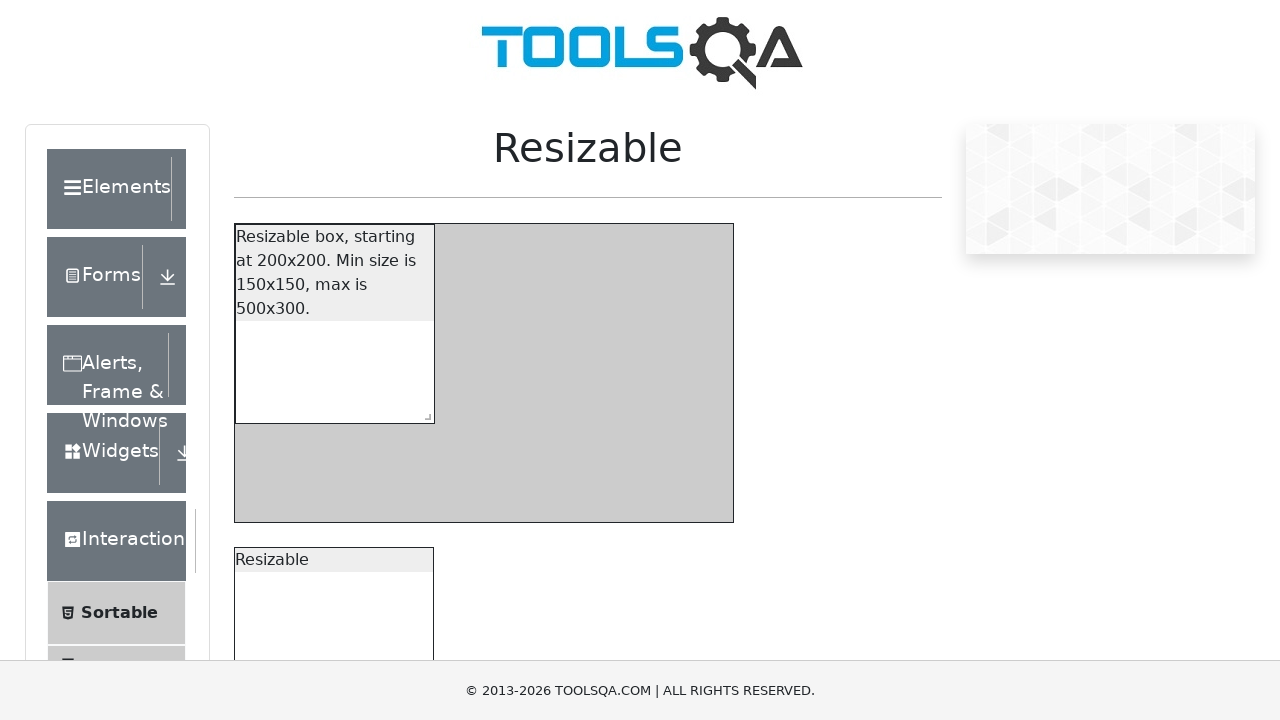

Retrieved initial position of the resize handle
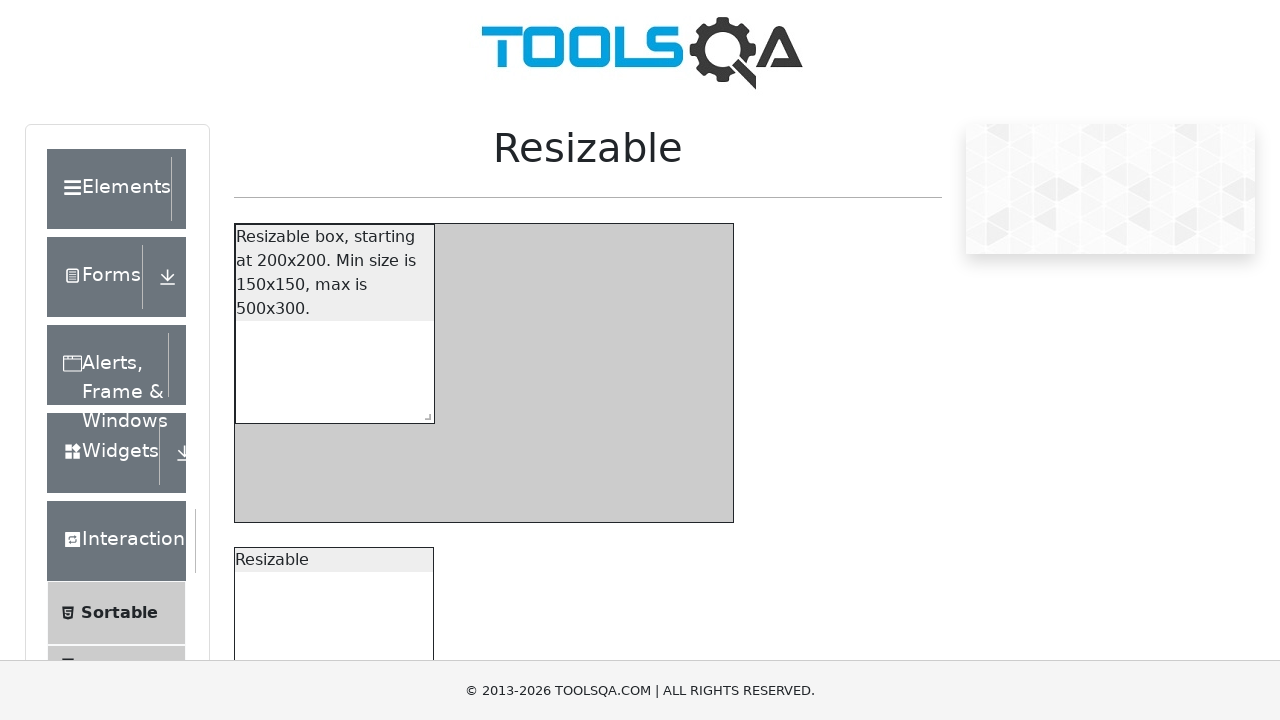

Moved mouse to the center of the resize handle at (334, 560)
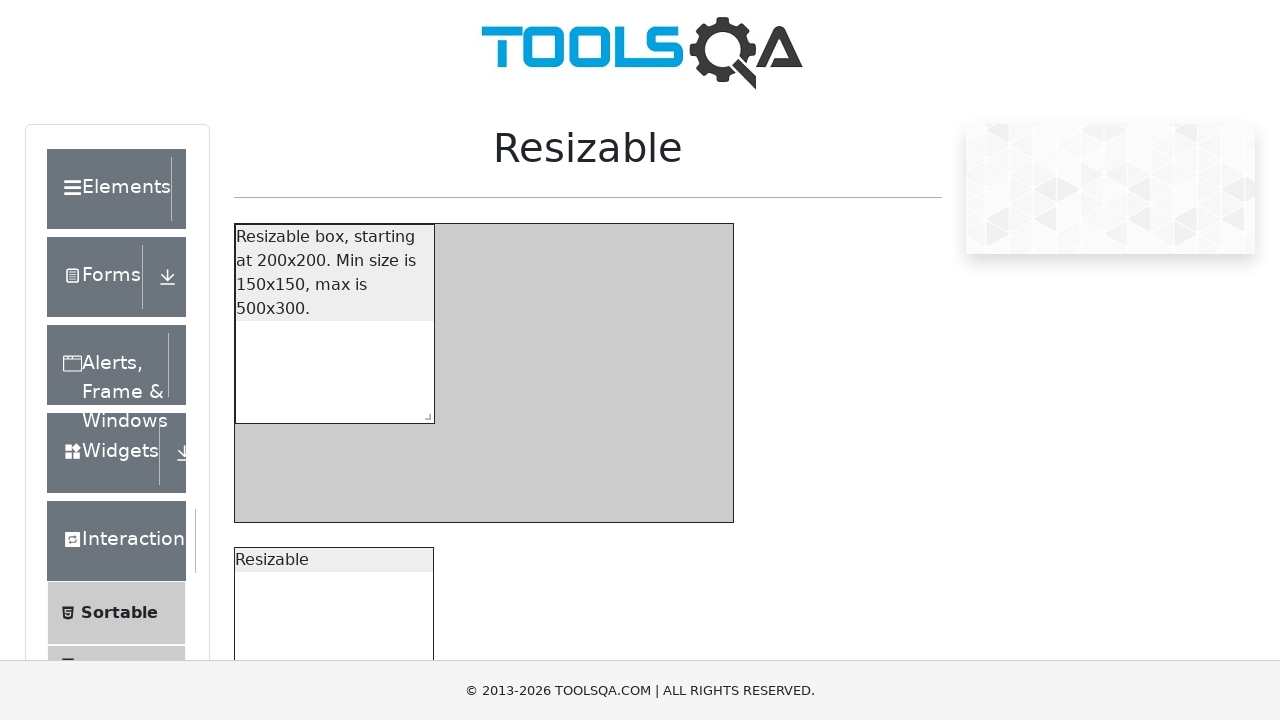

Pressed mouse button down on the resize handle at (334, 560)
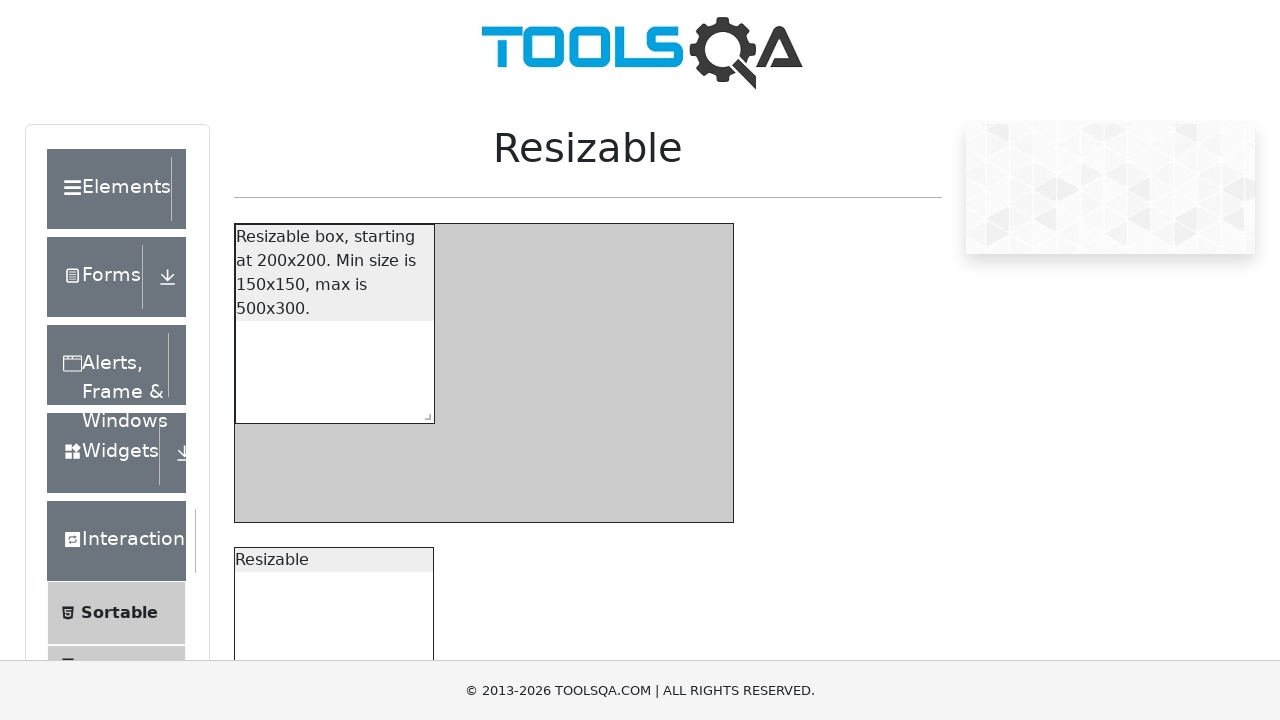

Dragged resize handle to new position (y=400) at (334, 400)
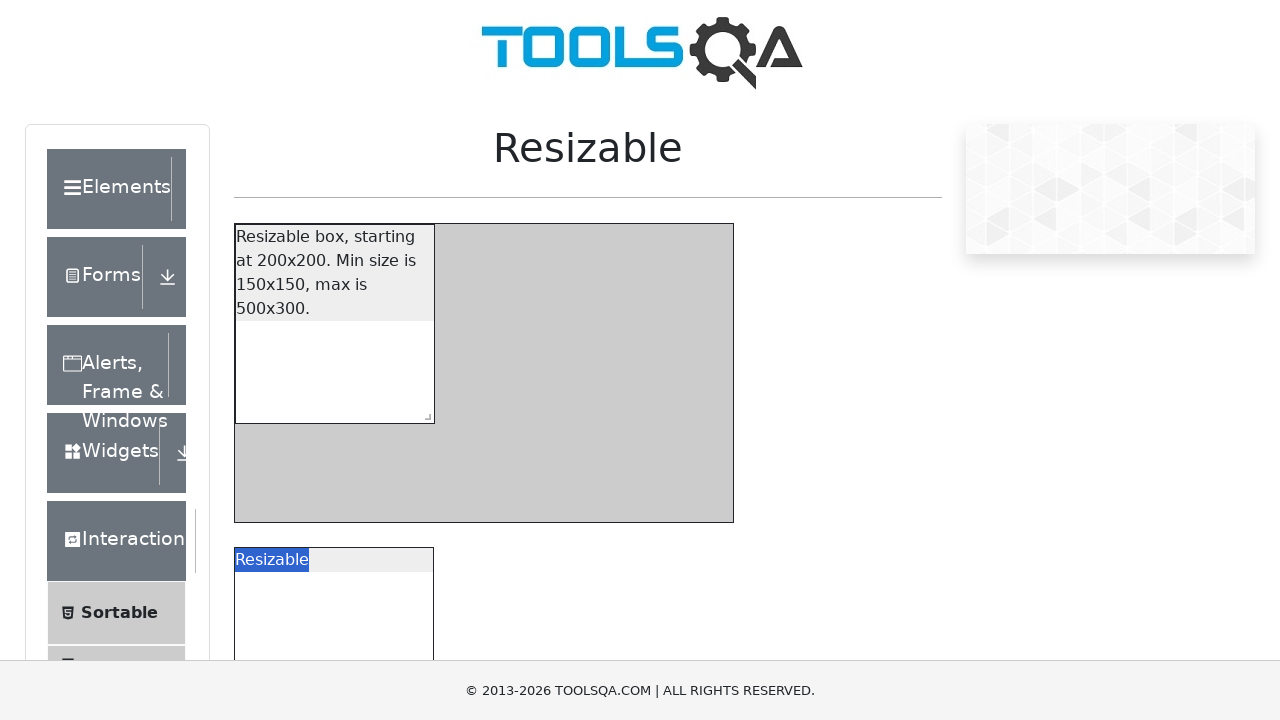

Released mouse button to complete resize operation at (334, 400)
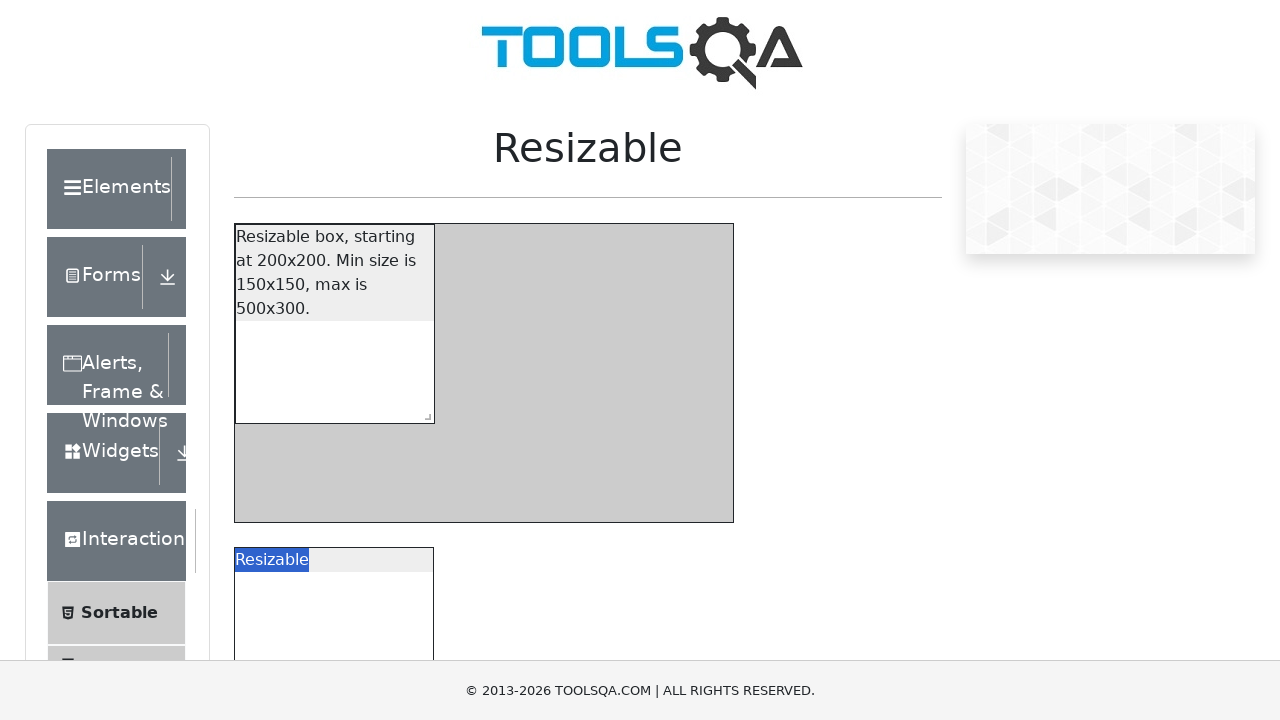

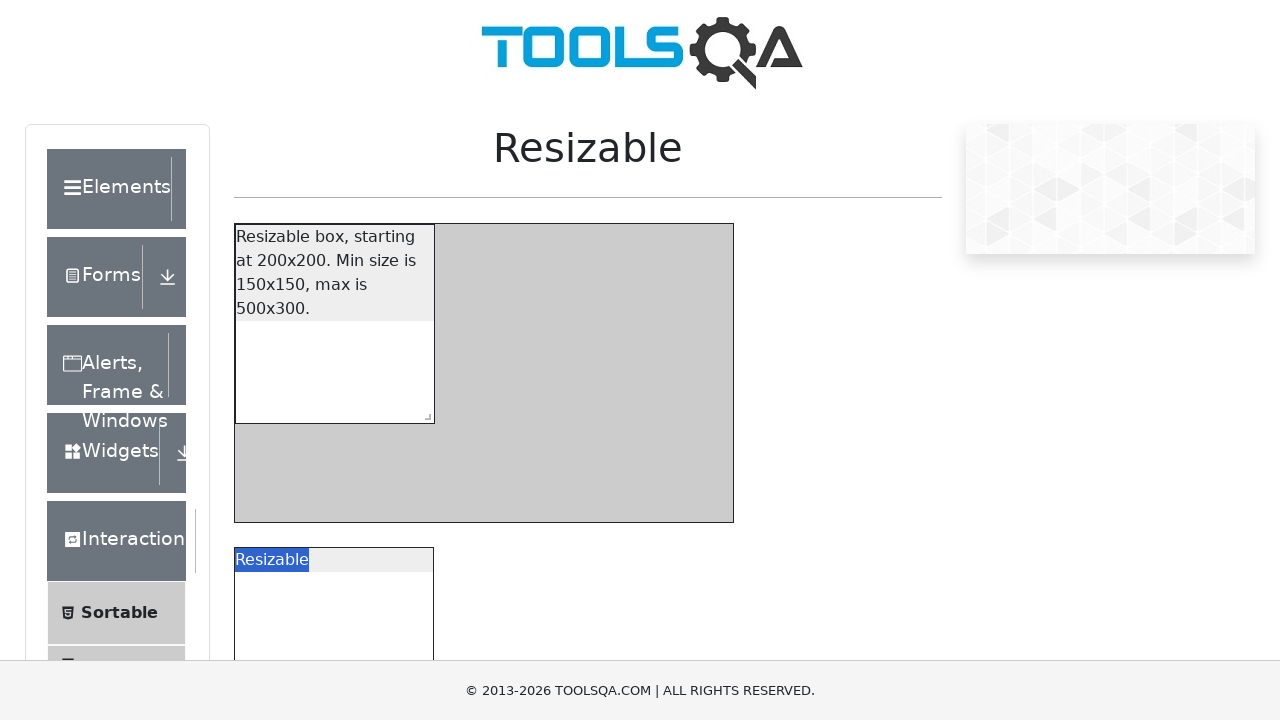